Tests drag-and-drop functionality by dragging an "Acceptable" element to a drop zone (verifying it's accepted) and then dragging a "Not Acceptable" element to the same zone (verifying it's rejected).

Starting URL: https://testotomasyonu.com/droppable

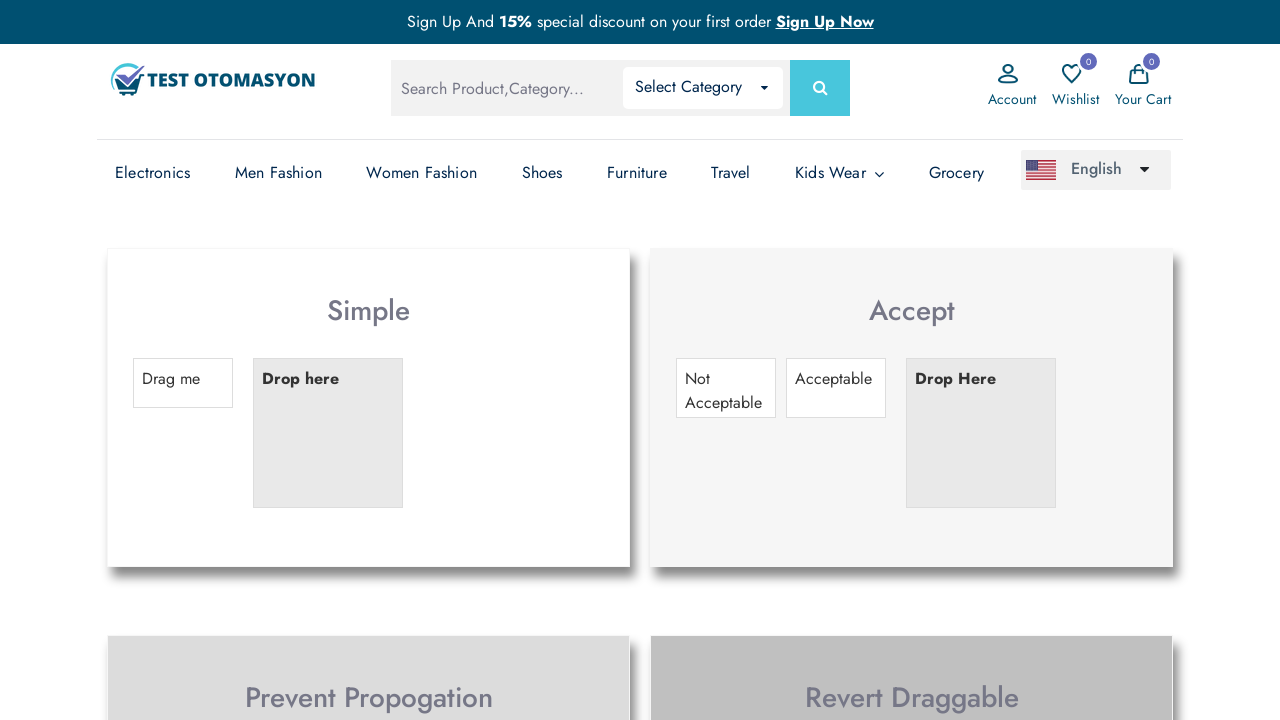

Waited for draggable2 element to load
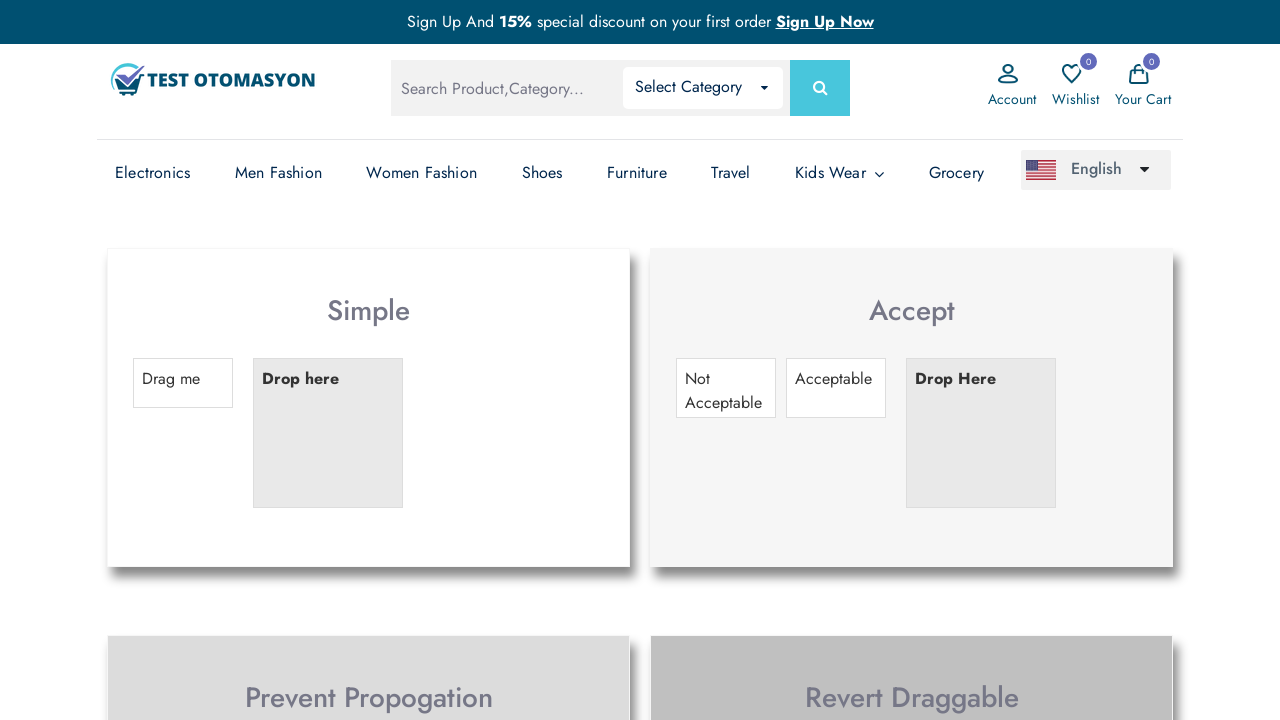

Located acceptable element #draggable2
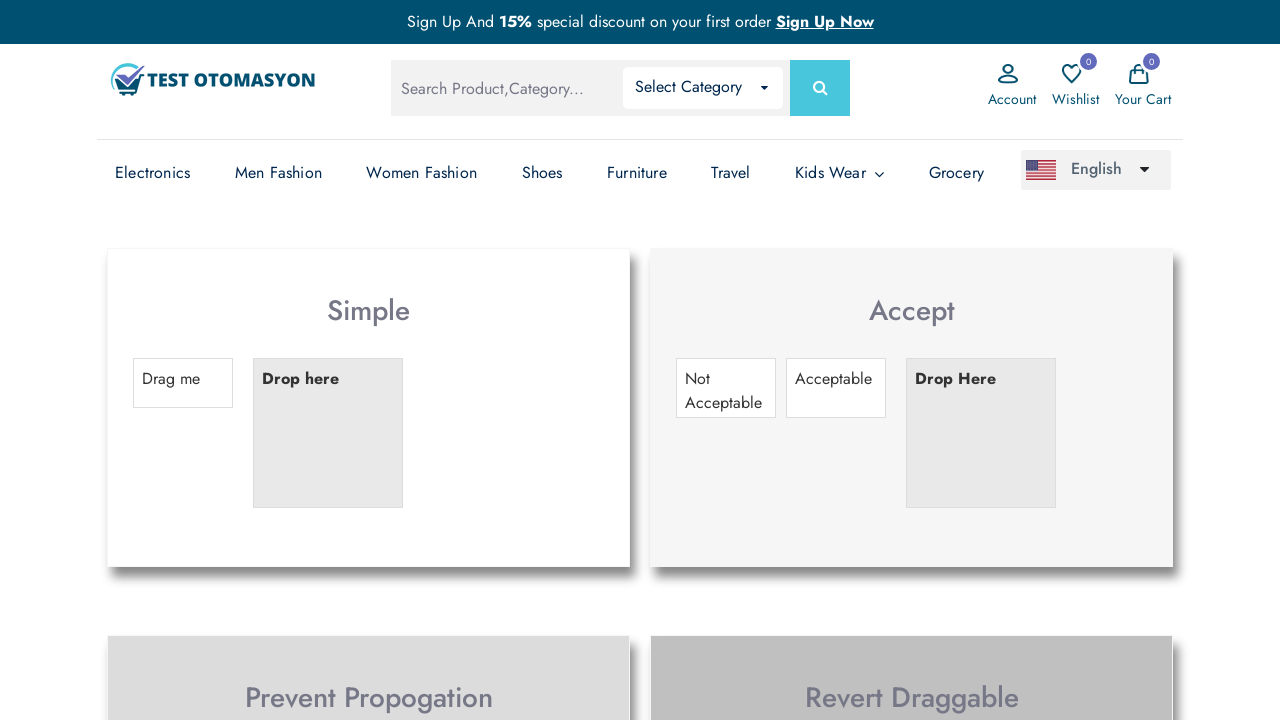

Located drop zone target #droppable2
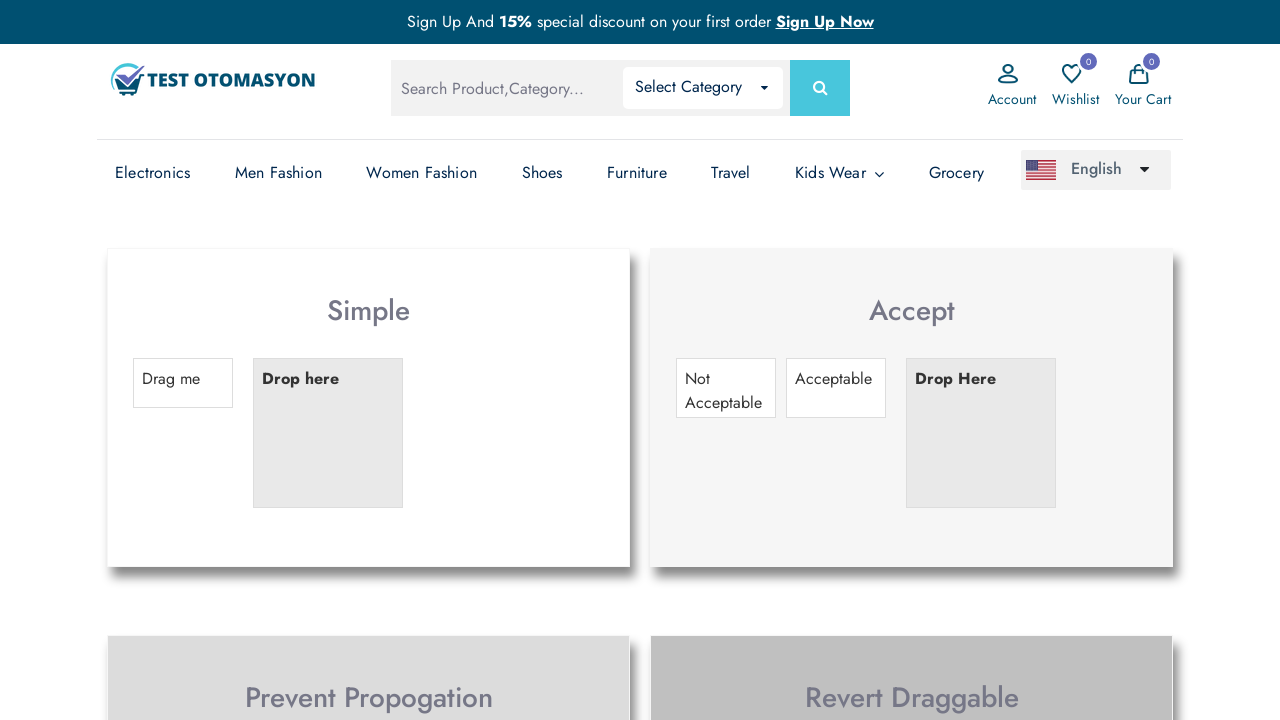

Dragged acceptable element to drop zone at (981, 433)
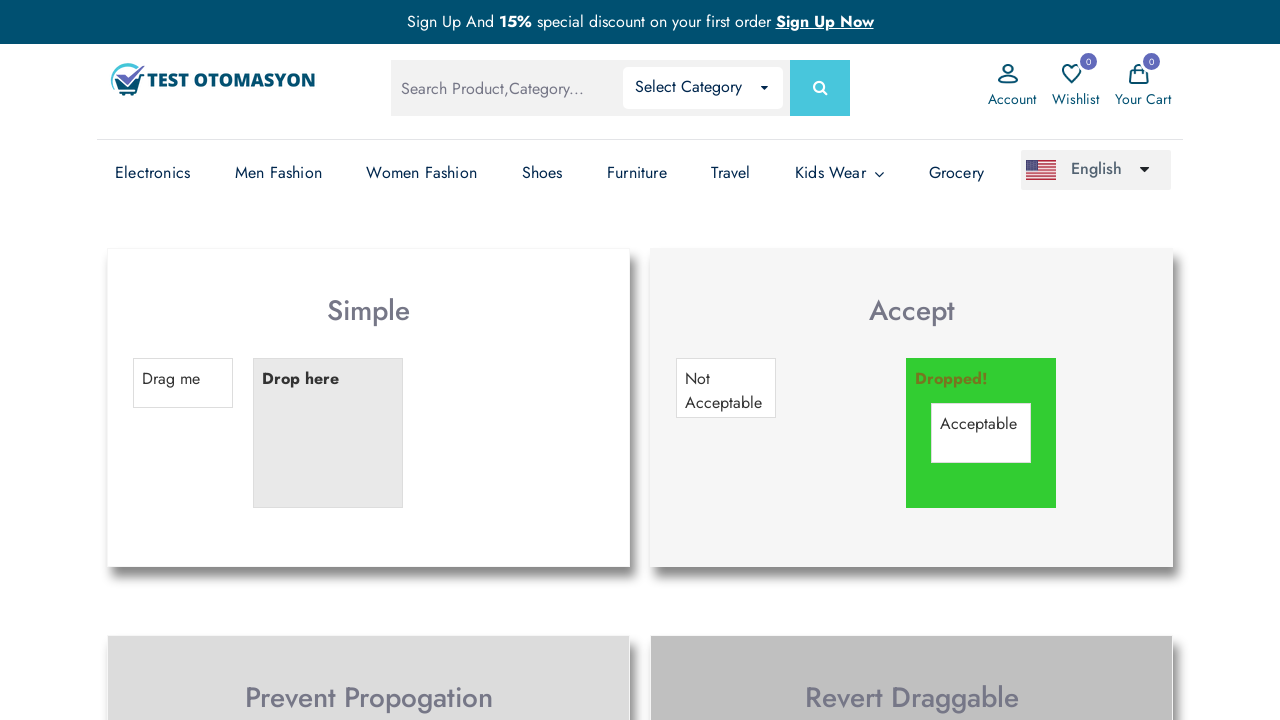

Verified drop zone displays 'Dropped!' text
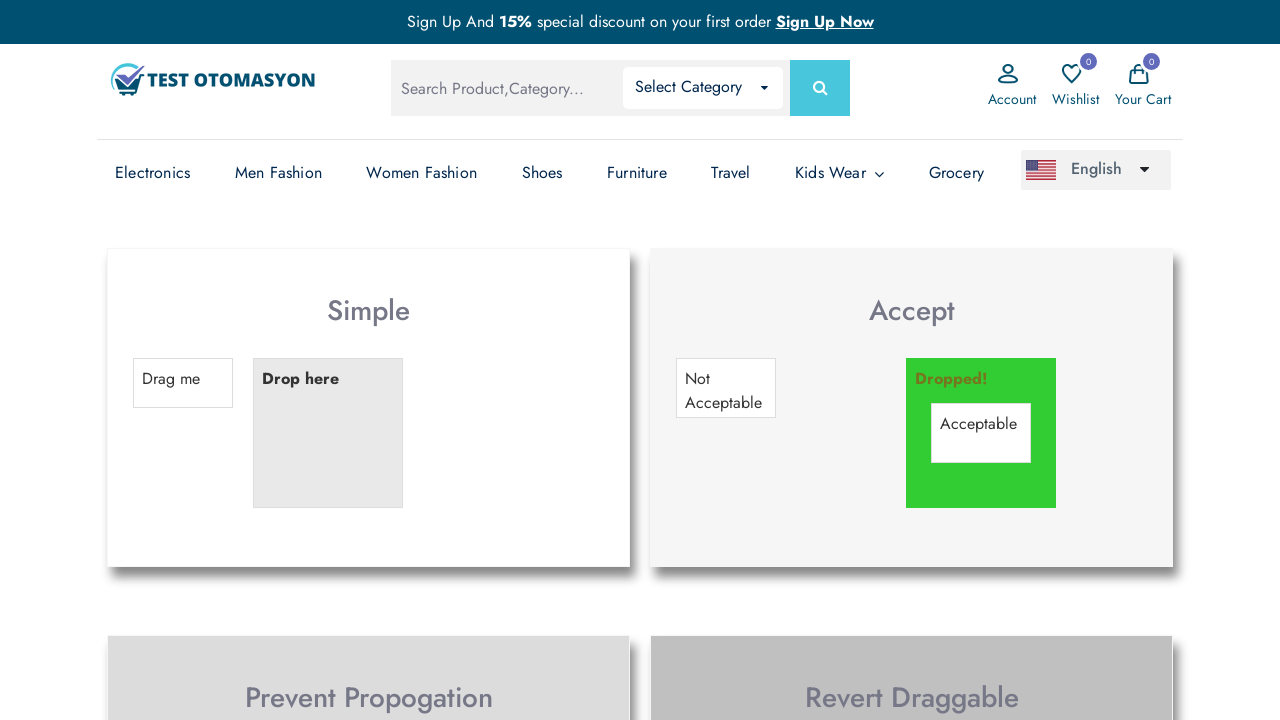

Reloaded the page
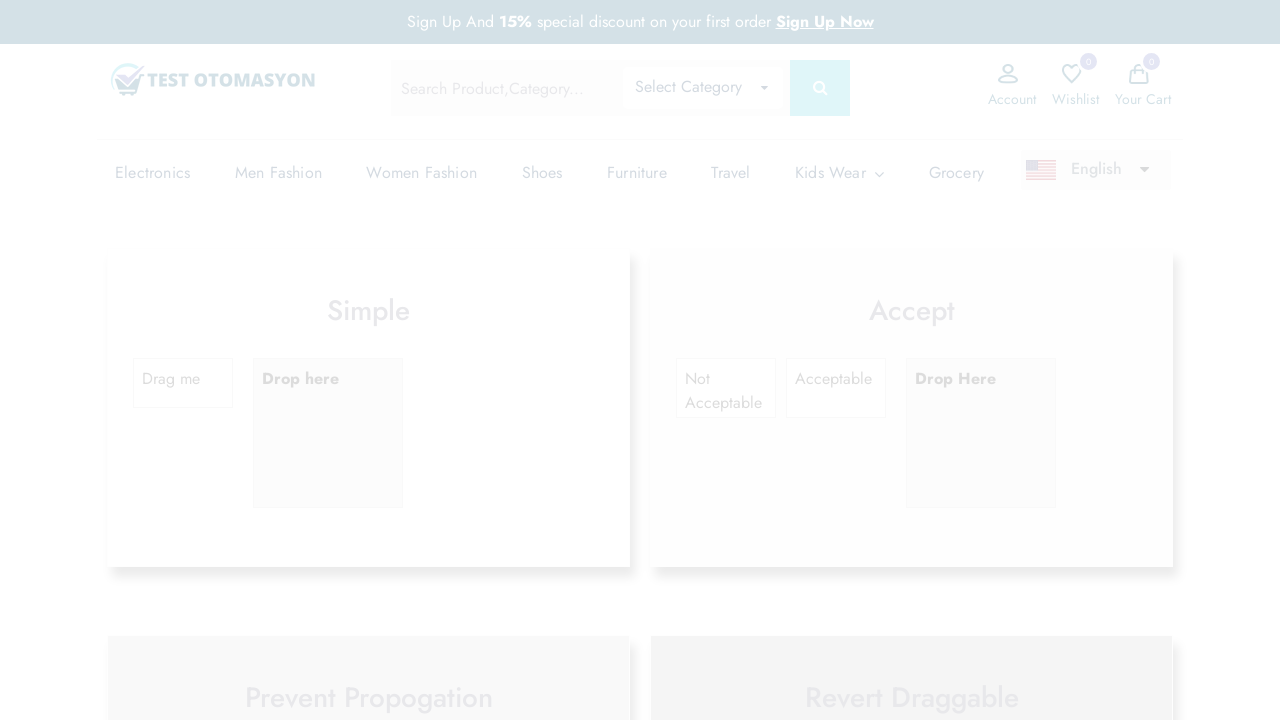

Waited for non-acceptable element #draggable-nonvalid2 to load
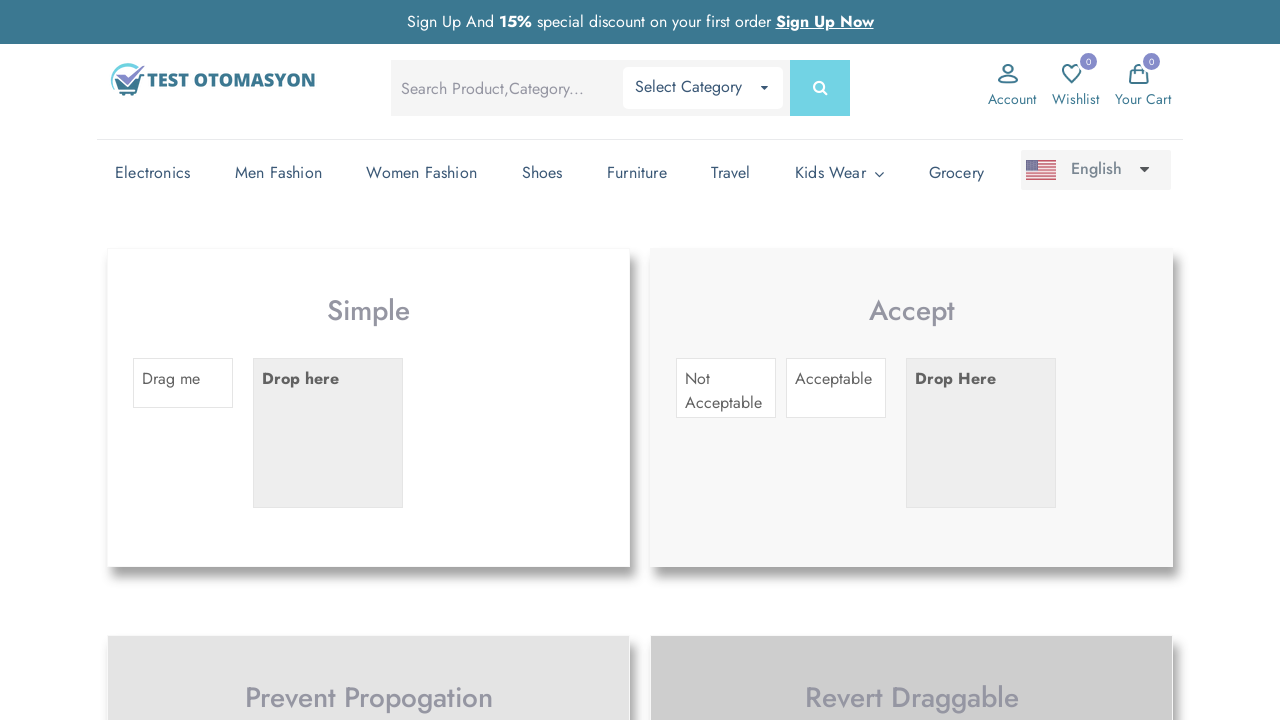

Located non-acceptable element #draggable-nonvalid2
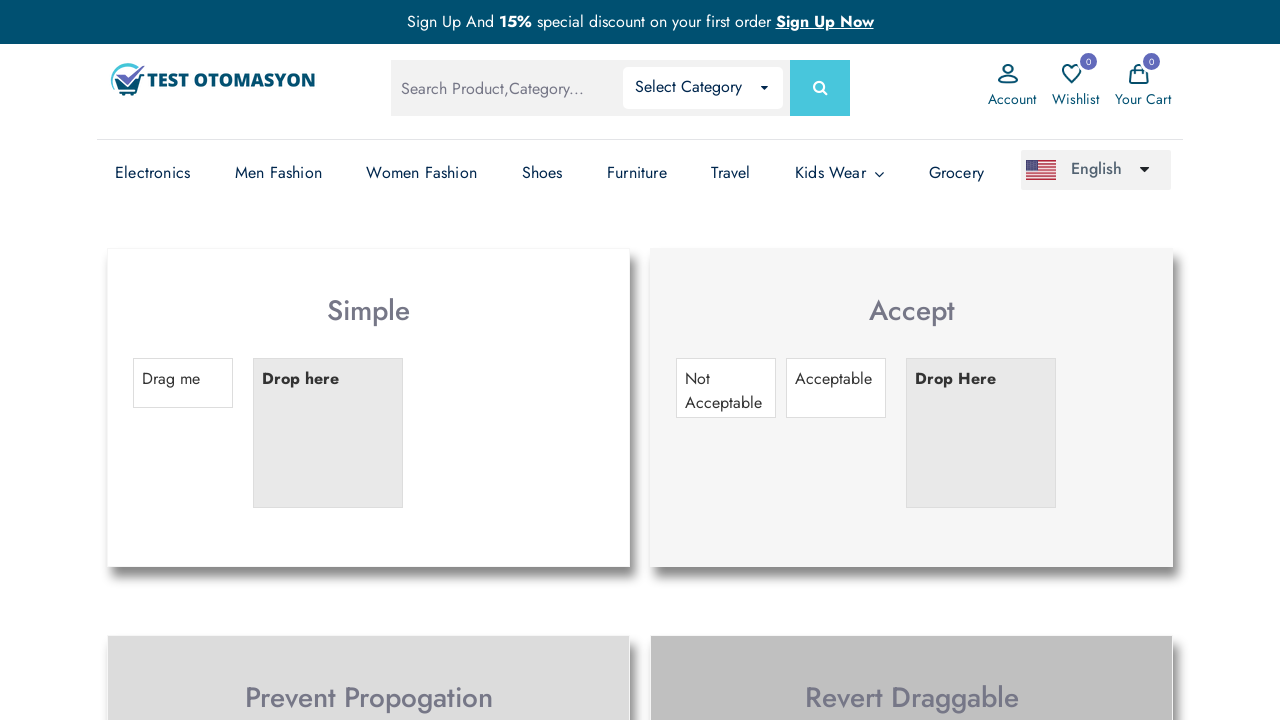

Located drop zone target #droppable2
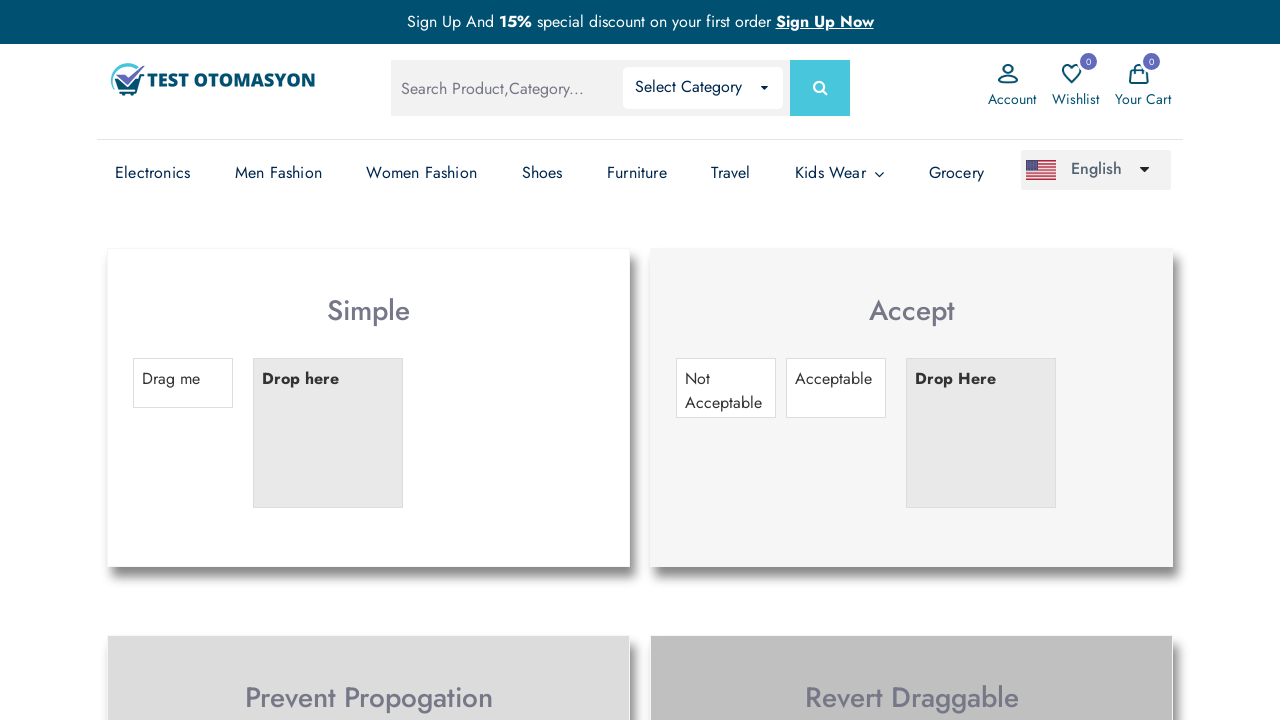

Dragged non-acceptable element to drop zone at (981, 433)
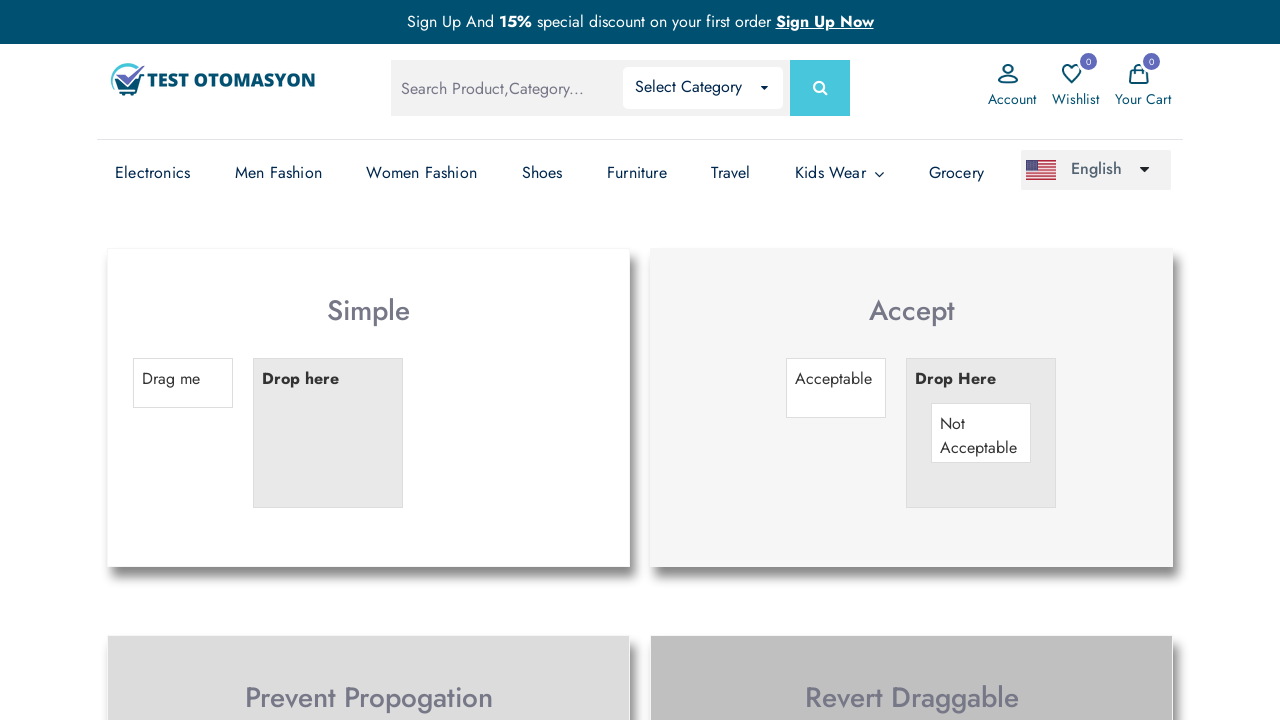

Verified drop zone still displays 'Drop Here' text (element rejected)
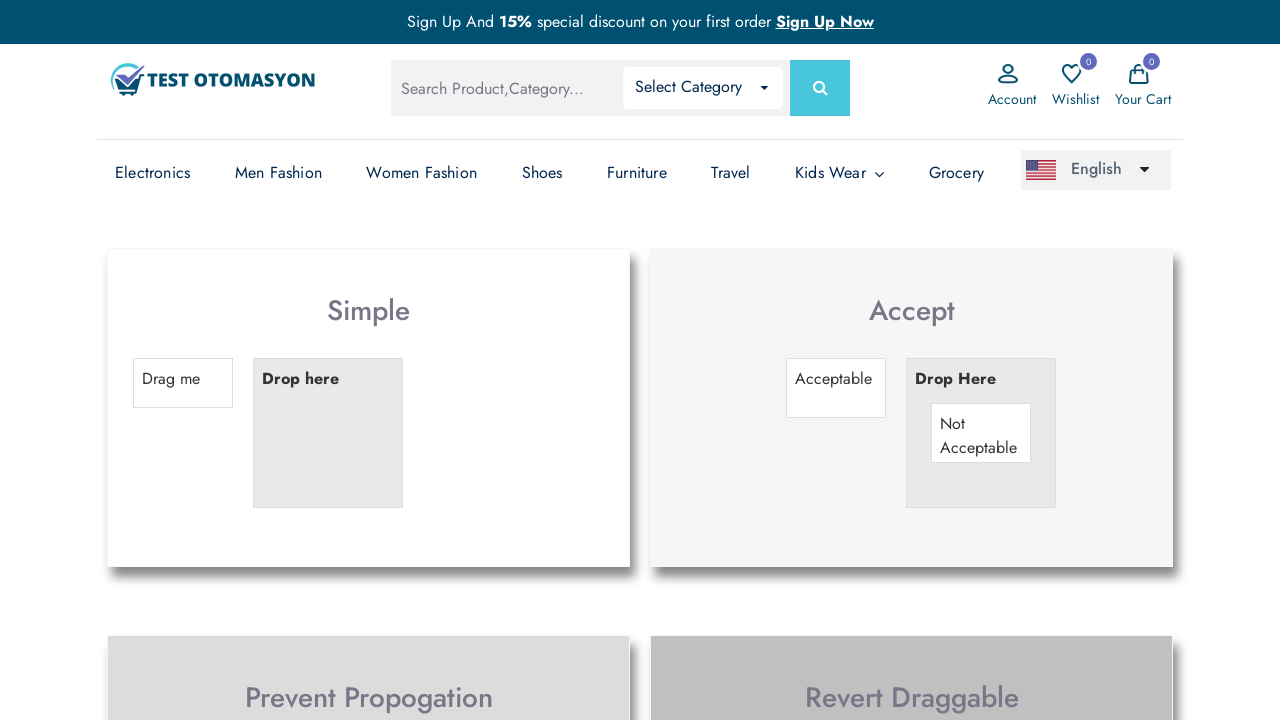

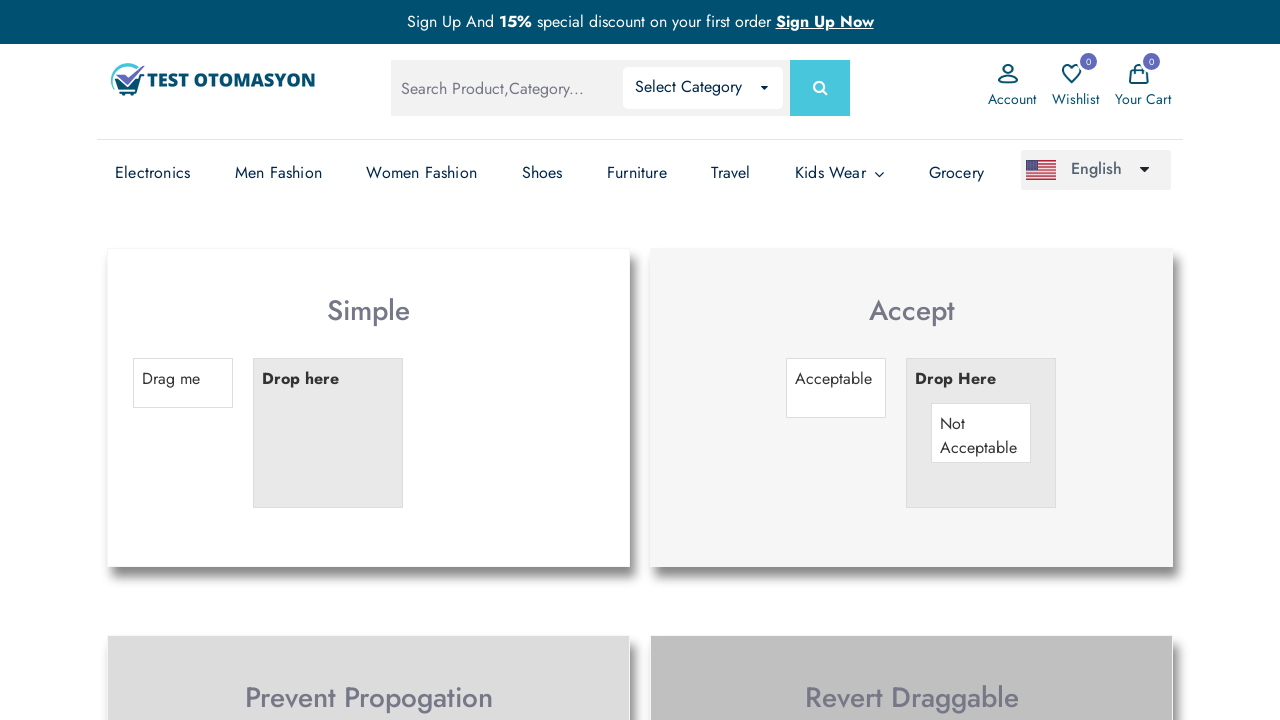